Tests dropdown selection functionality on a travel booking form by selecting currency options and passenger counts

Starting URL: https://rahulshettyacademy.com/dropdownsPractise/

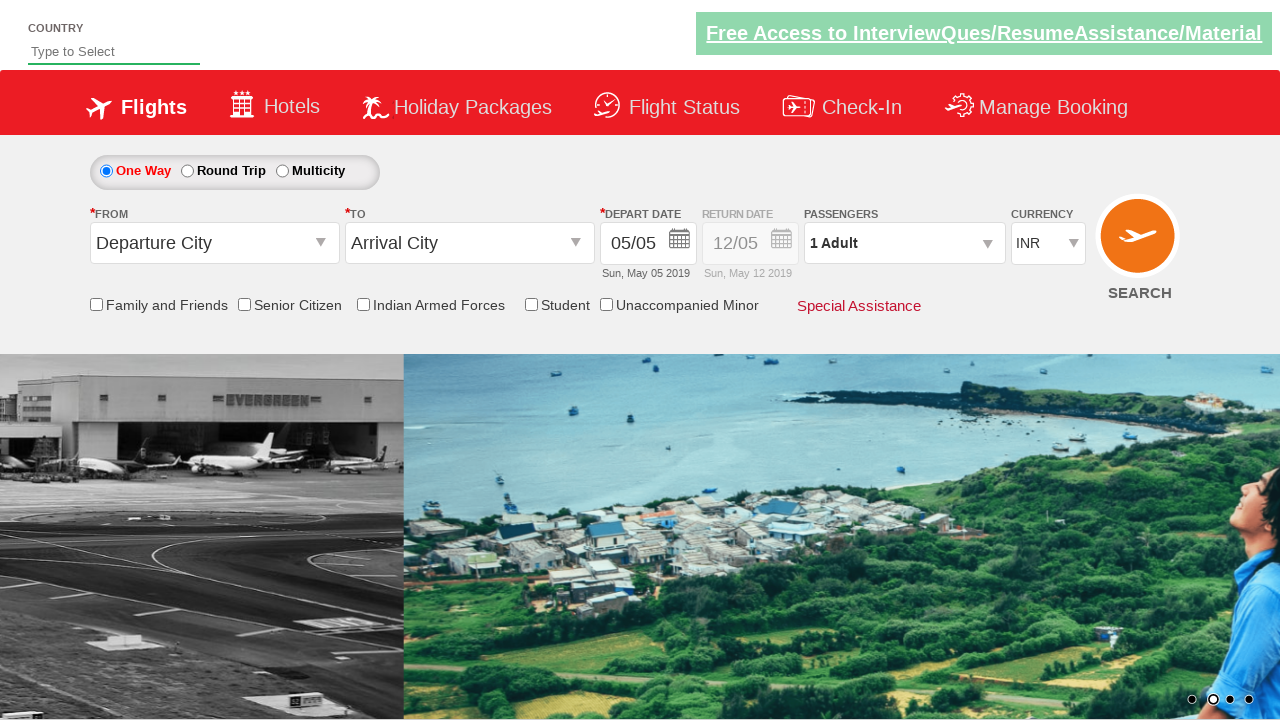

Selected AED currency from dropdown by index 2 on select#ctl00_mainContent_DropDownListCurrency
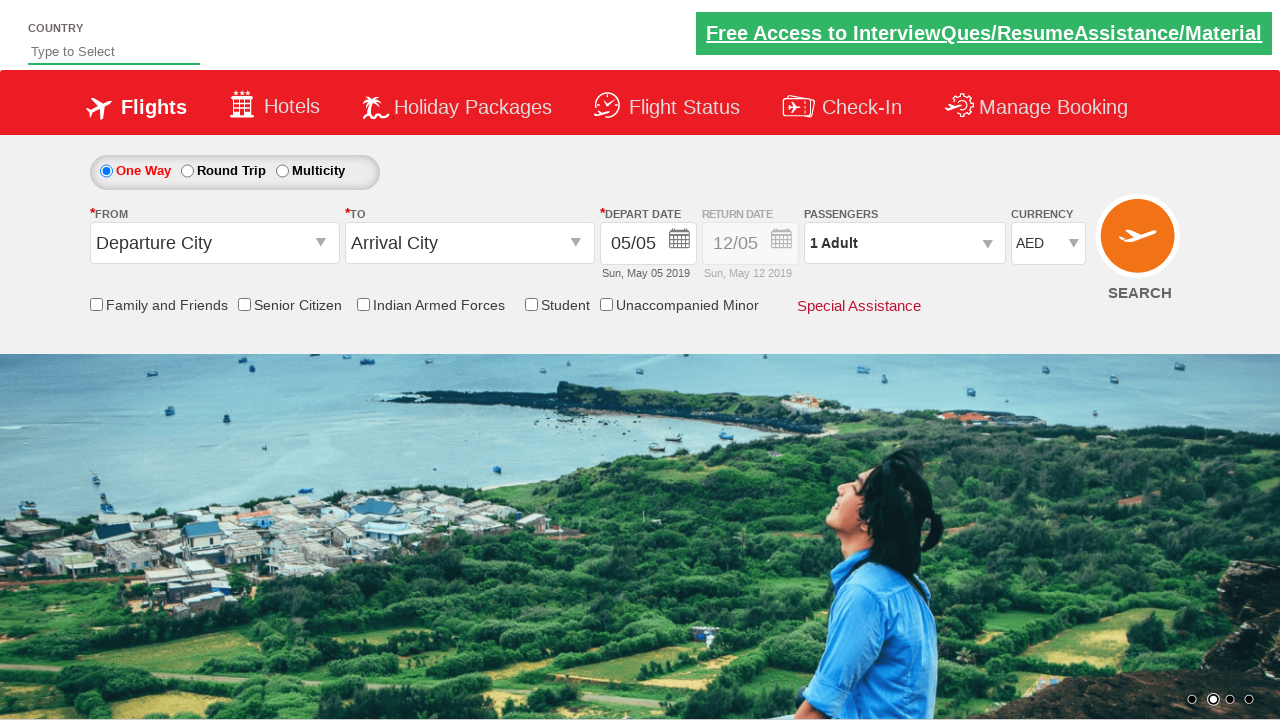

Selected USD currency from dropdown by value on select#ctl00_mainContent_DropDownListCurrency
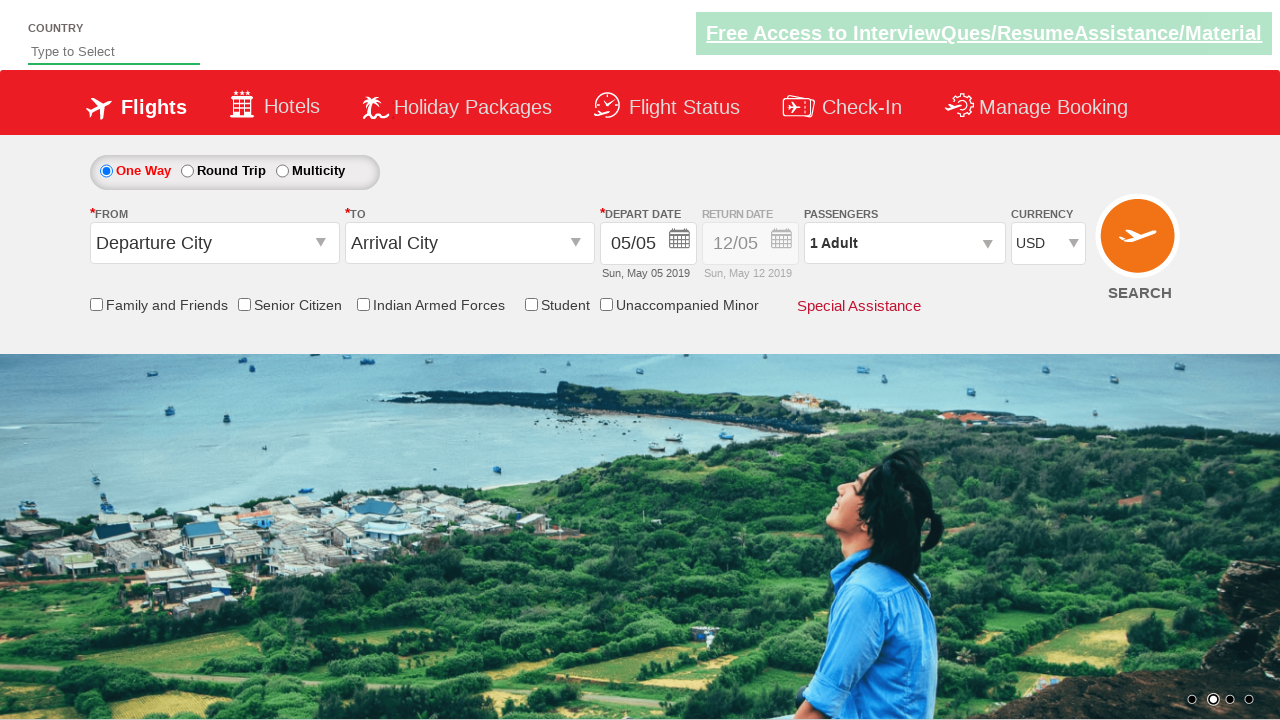

Selected INR currency from dropdown by visible text on select#ctl00_mainContent_DropDownListCurrency
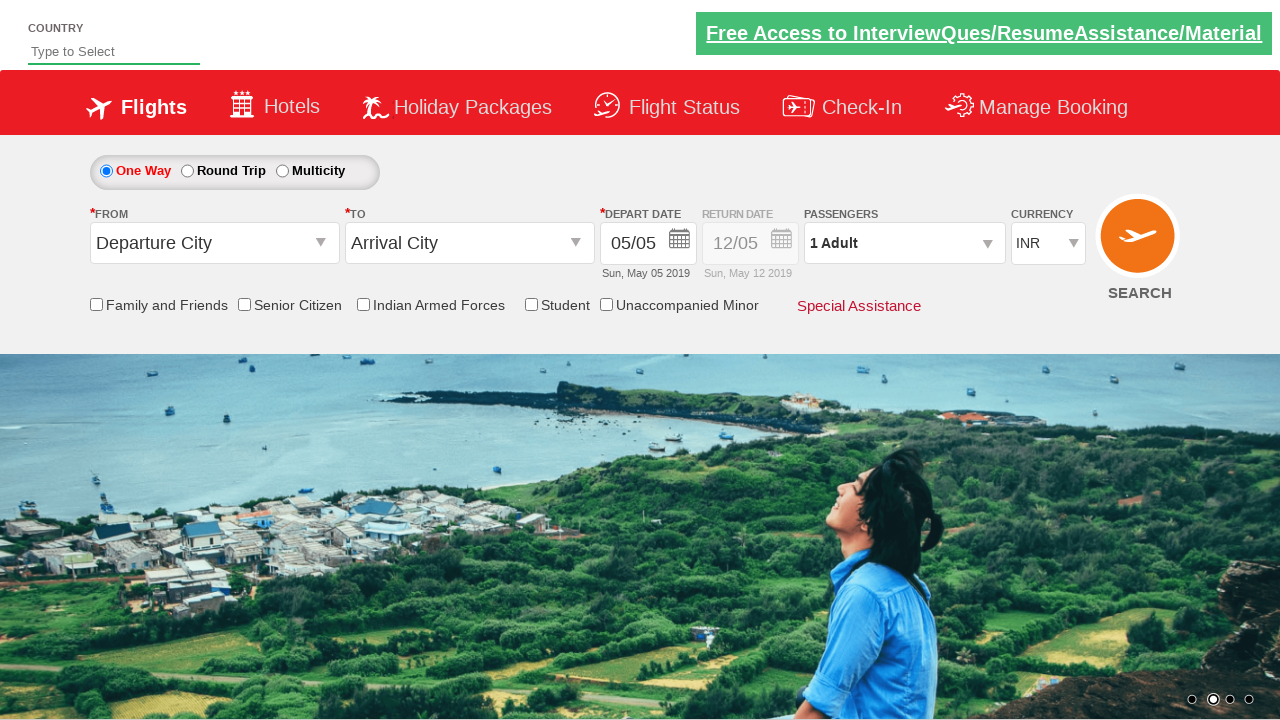

Clicked on passenger info div to open passenger selection at (904, 243) on #divpaxinfo
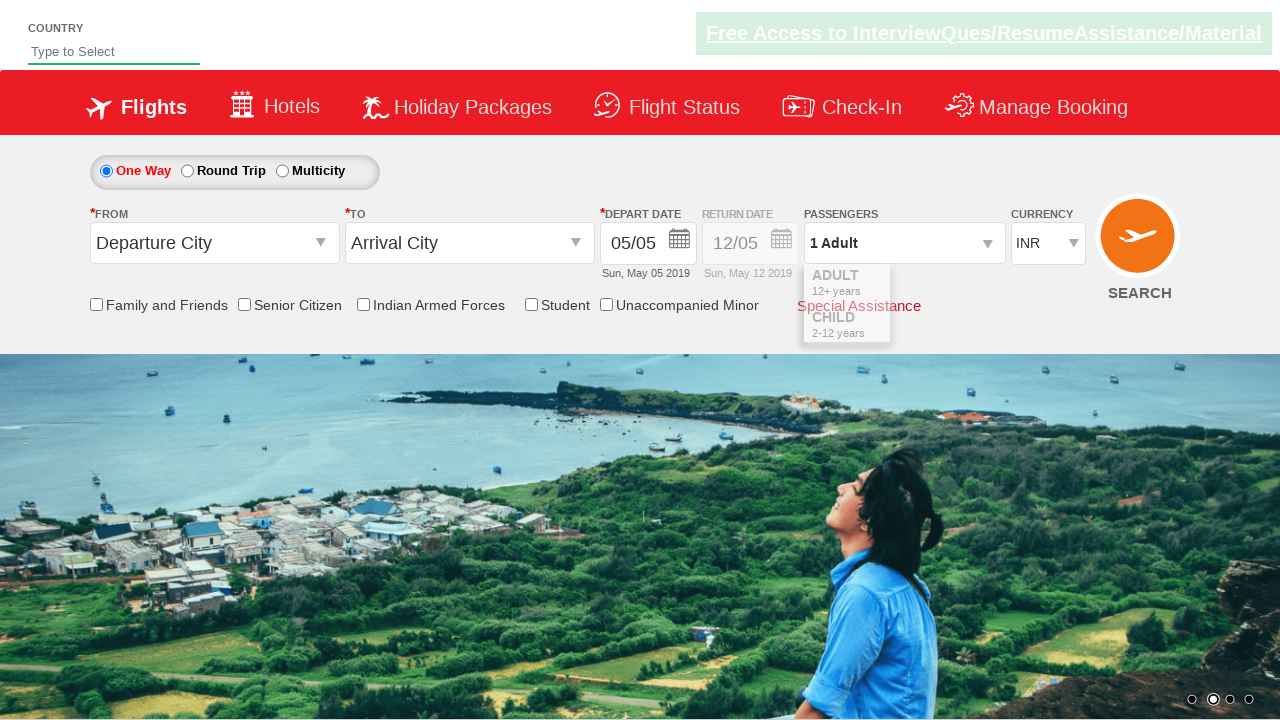

Clicked add adult button (iteration 1 of 2) at (982, 288) on #hrefIncAdt
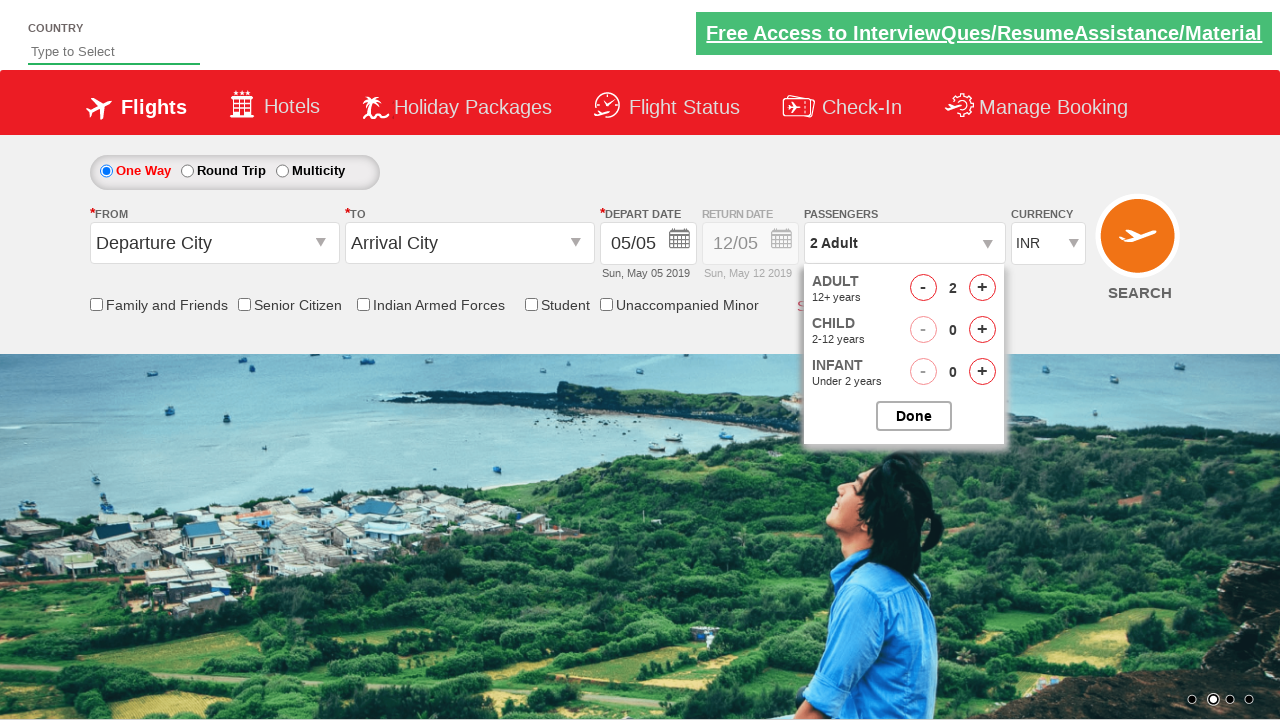

Clicked add adult button (iteration 2 of 2) at (982, 288) on #hrefIncAdt
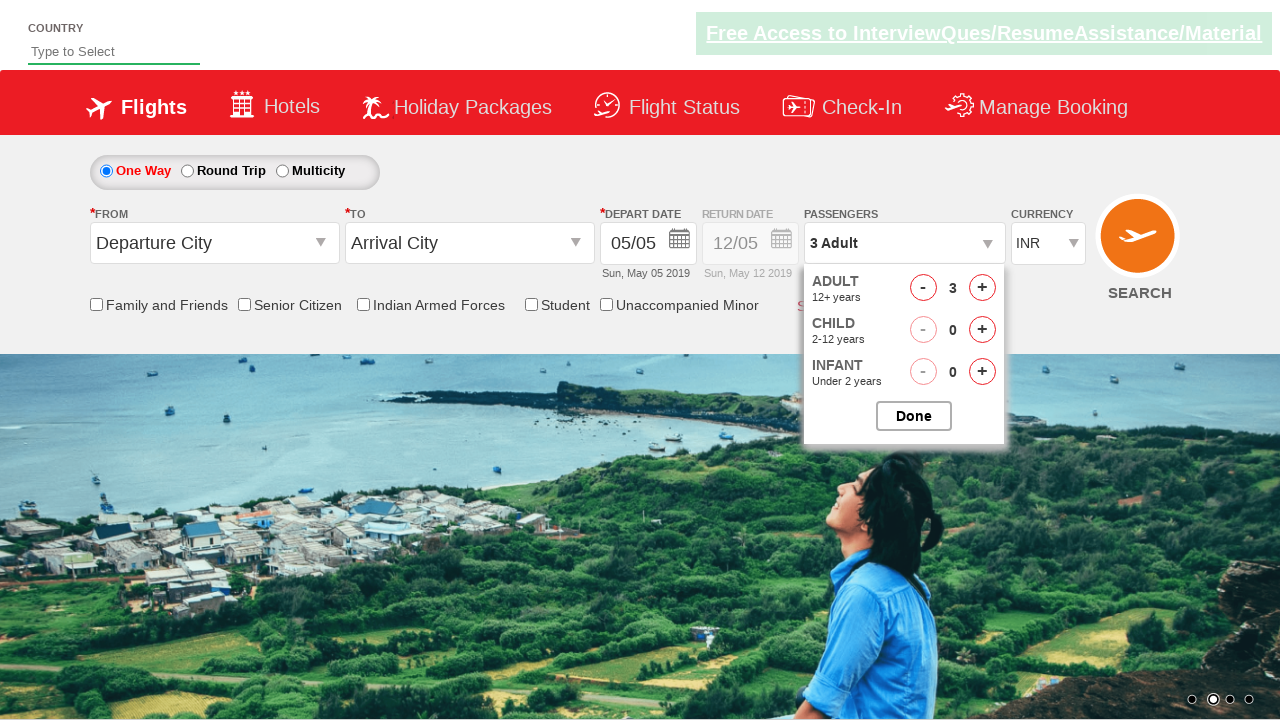

Clicked add child button (iteration 1 of 2) at (982, 330) on #hrefIncChd
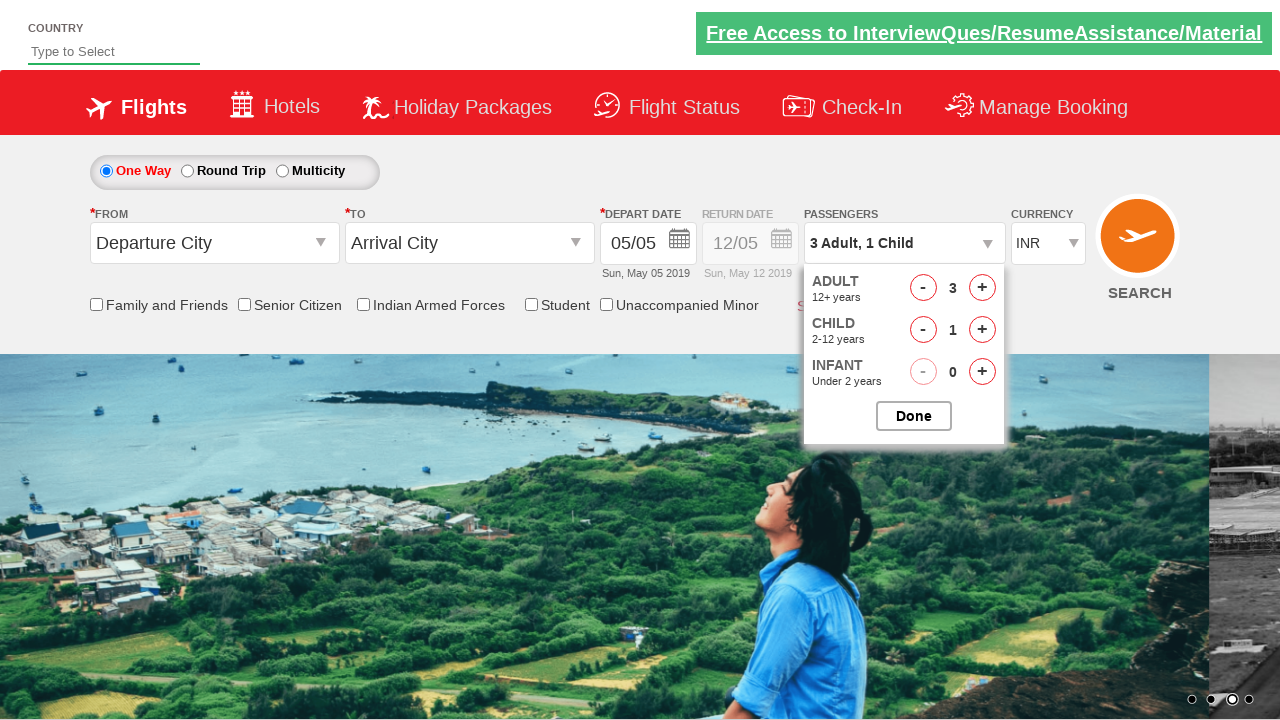

Clicked add child button (iteration 2 of 2) at (982, 330) on #hrefIncChd
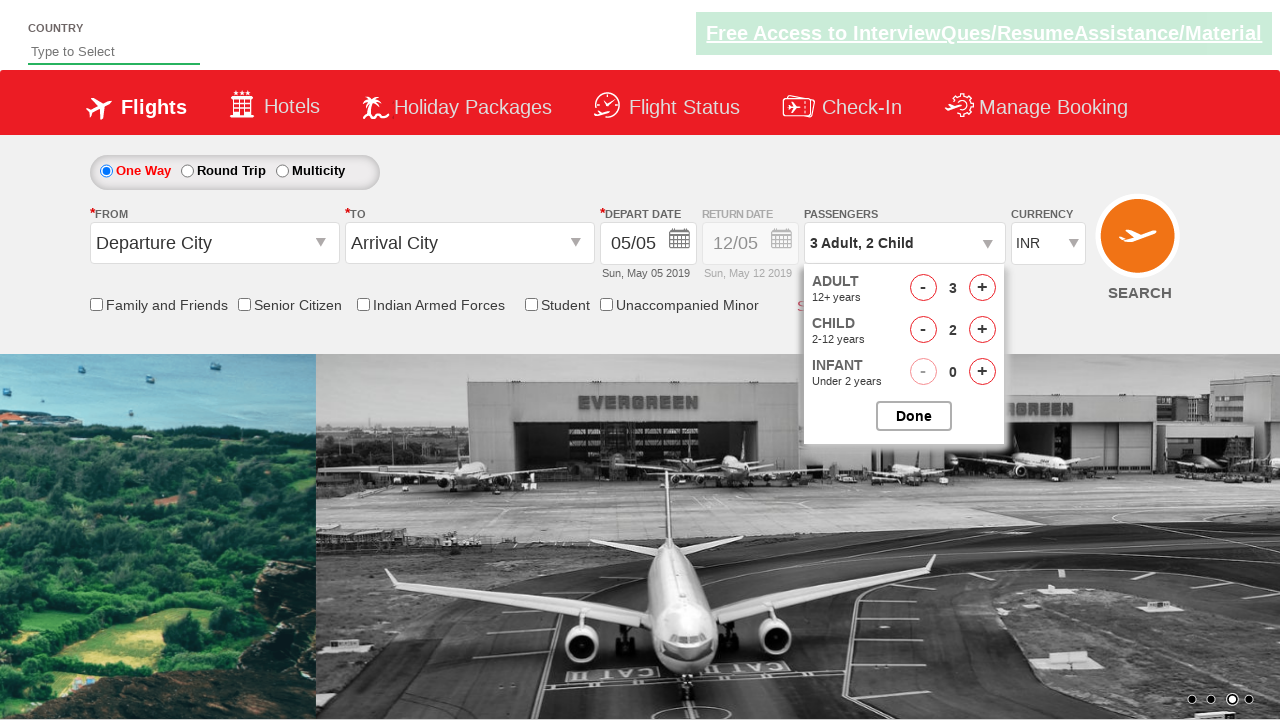

Clicked add infant button at (982, 372) on #hrefIncInf
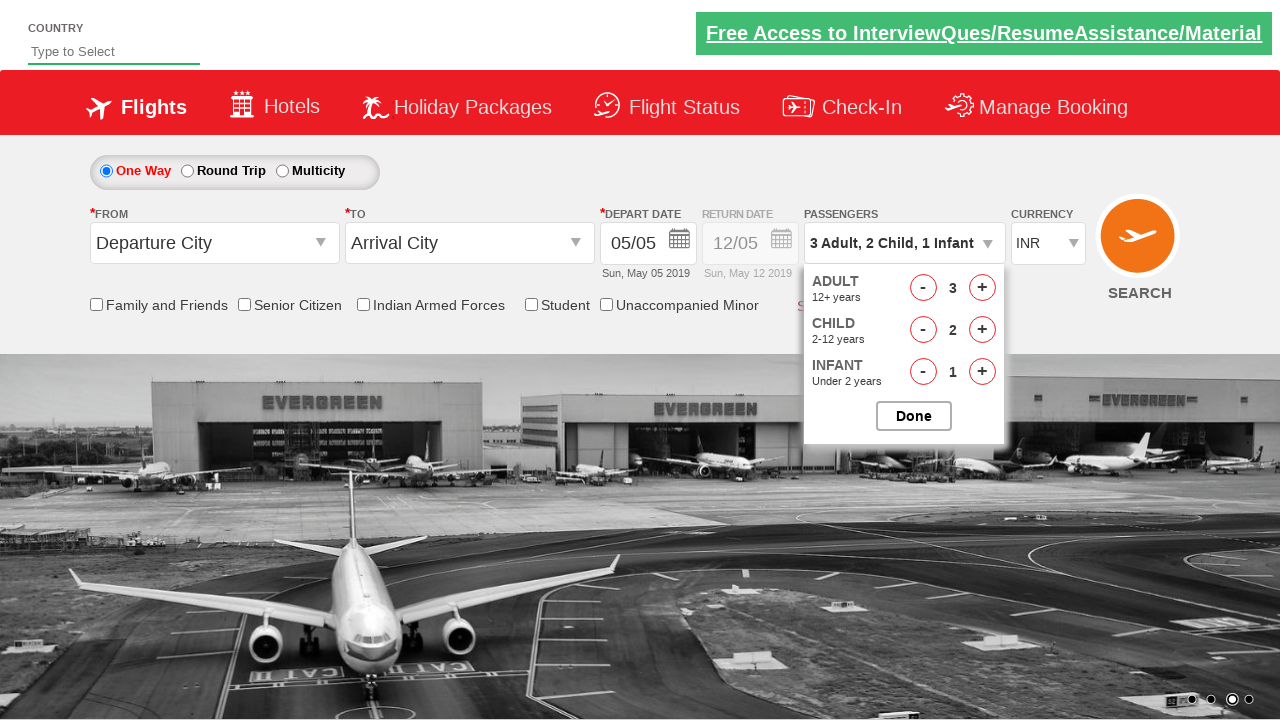

Closed passenger selection dialog at (914, 416) on #btnclosepaxoption
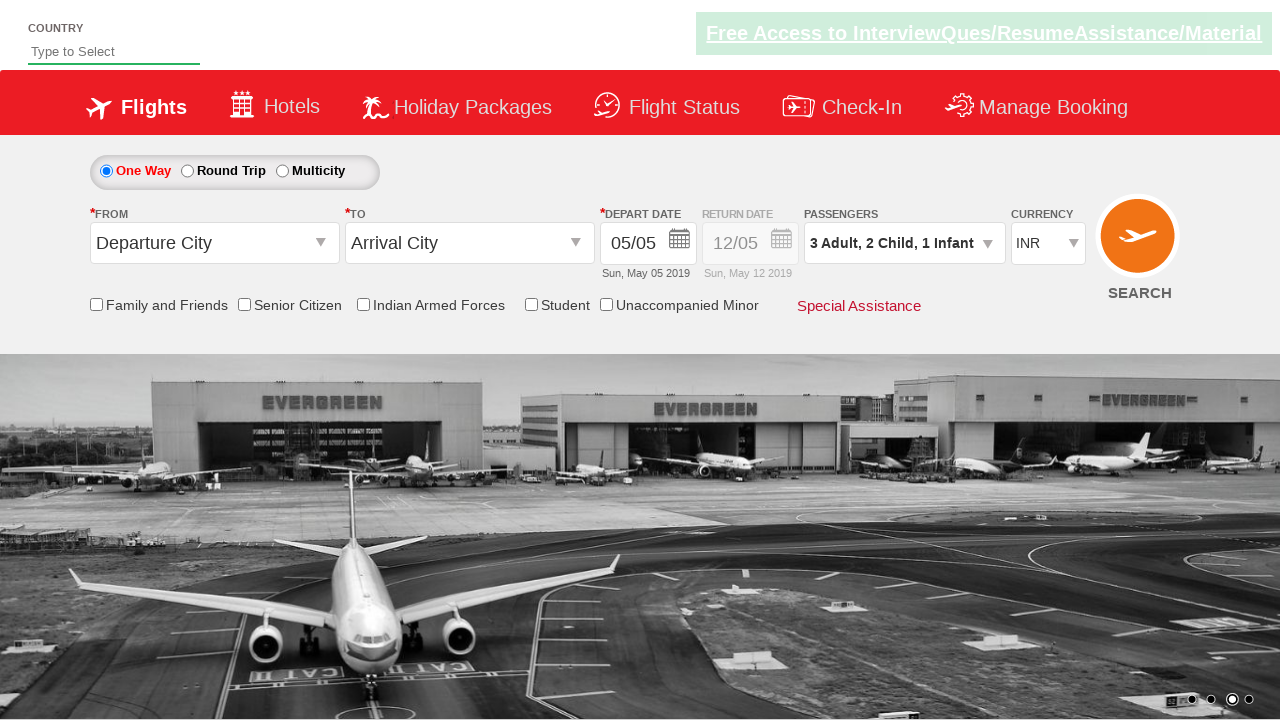

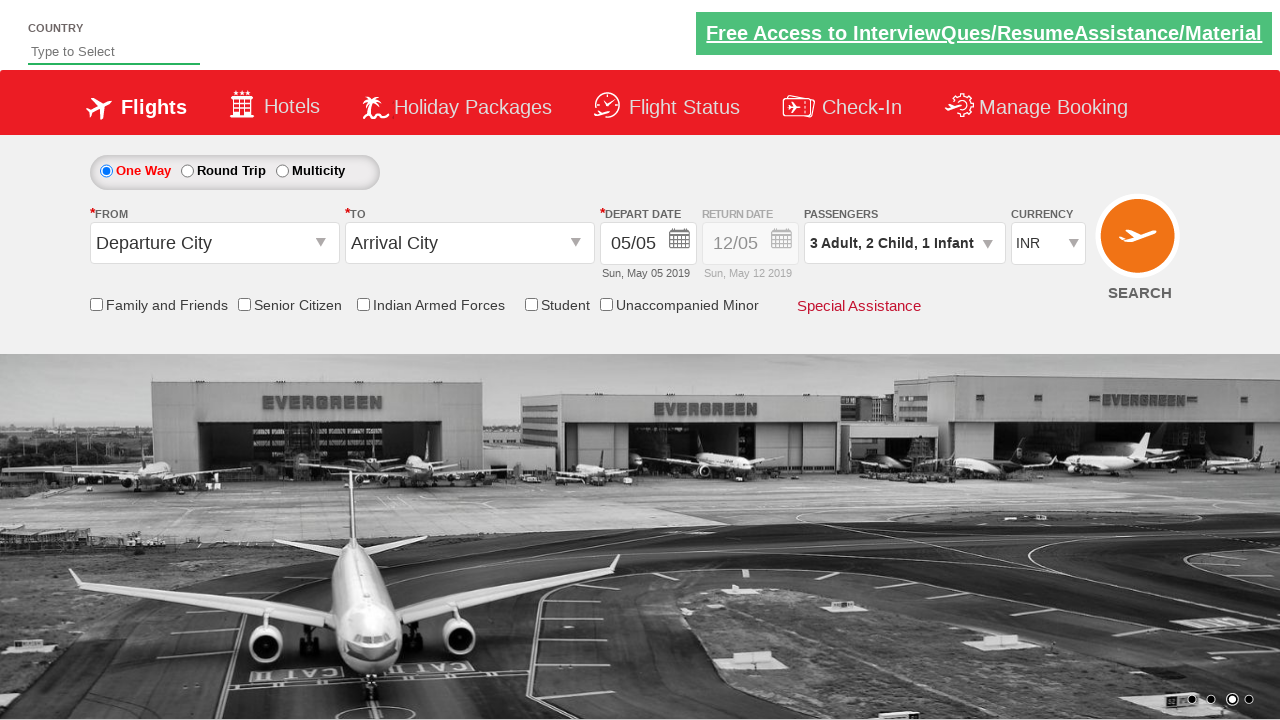